Tests input field functionality on a demo form by filling username, email, current address, and permanent address fields, then verifying the entered values are correctly stored.

Starting URL: https://demoqa.com/text-box

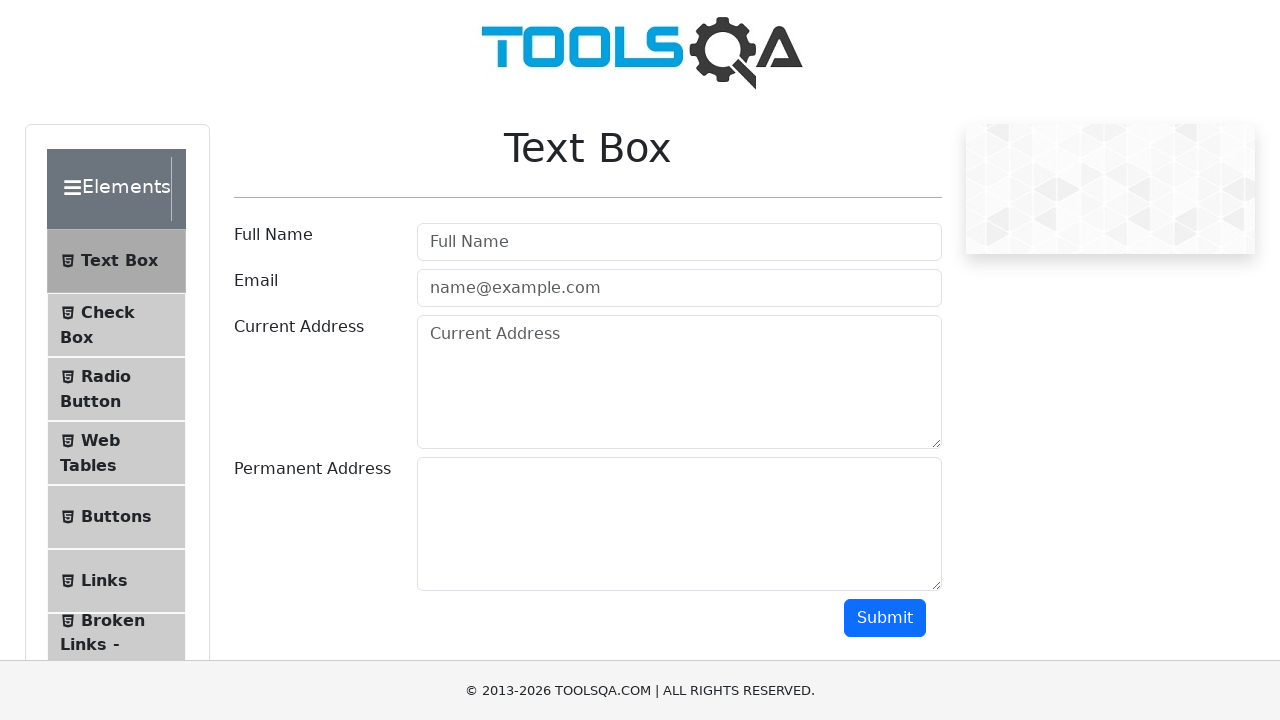

Cleared username field on #userName
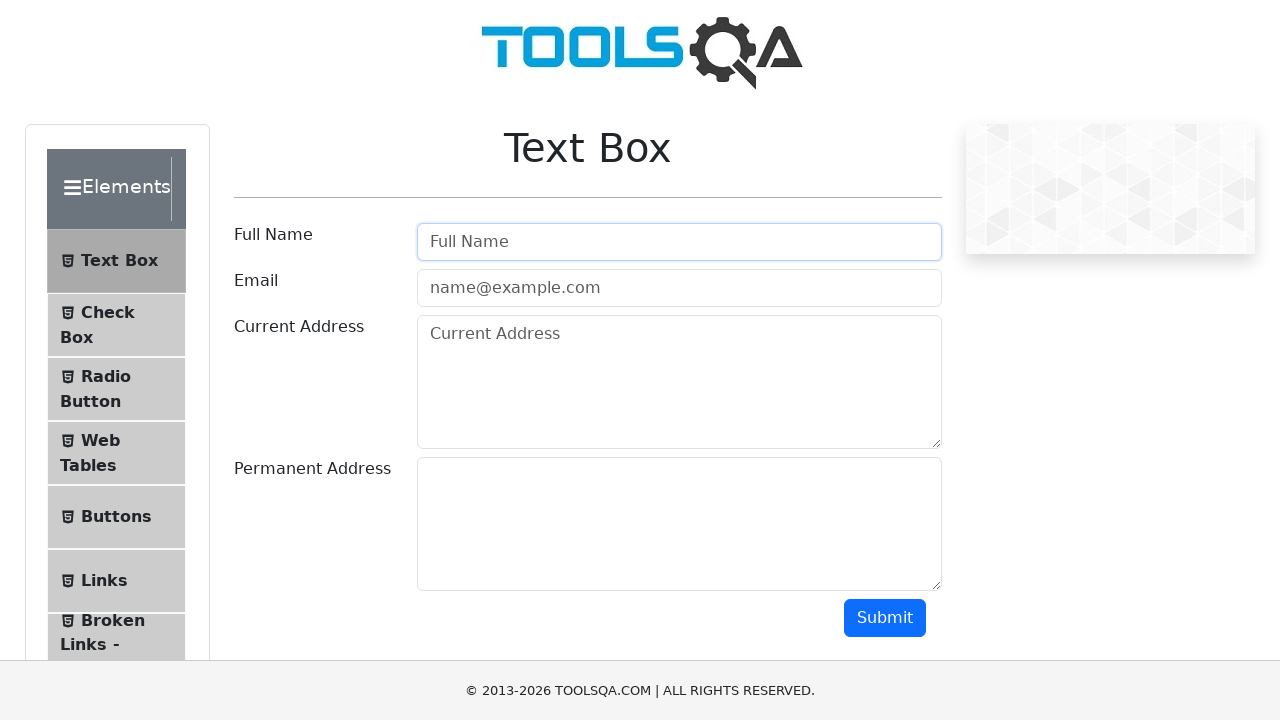

Filled username field with 'John Doe' on #userName
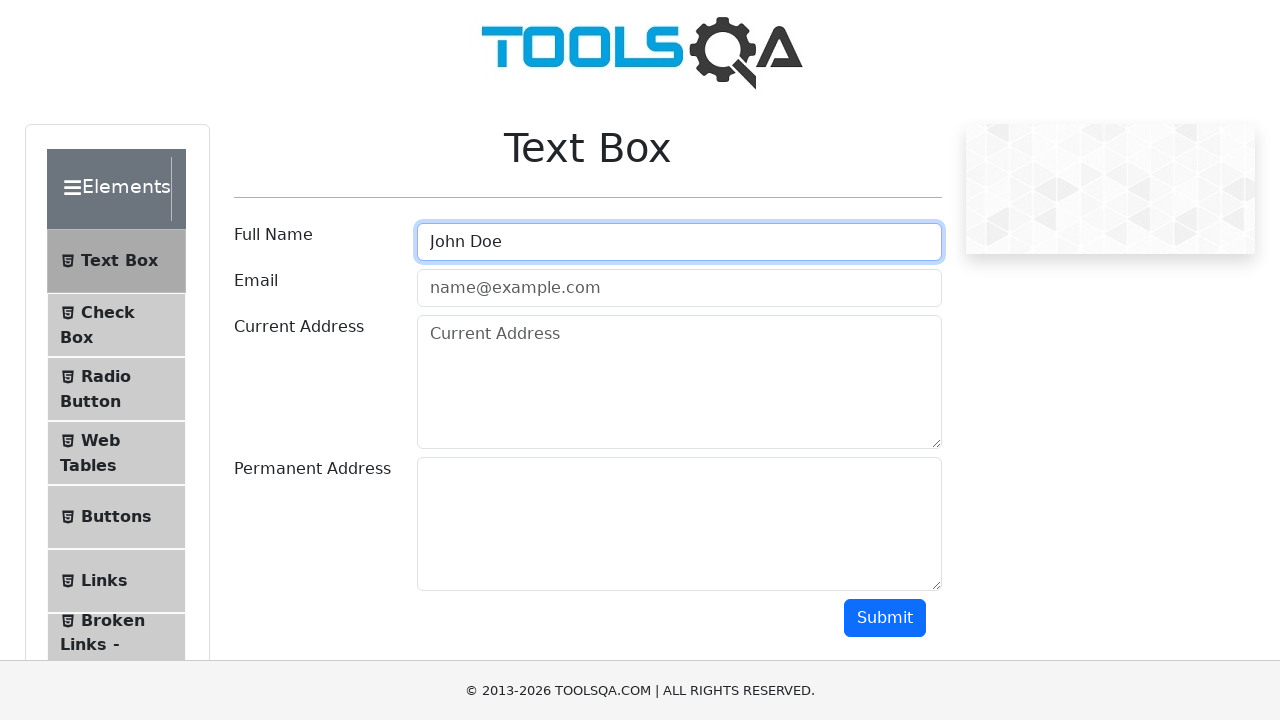

Verified username field contains 'John Doe'
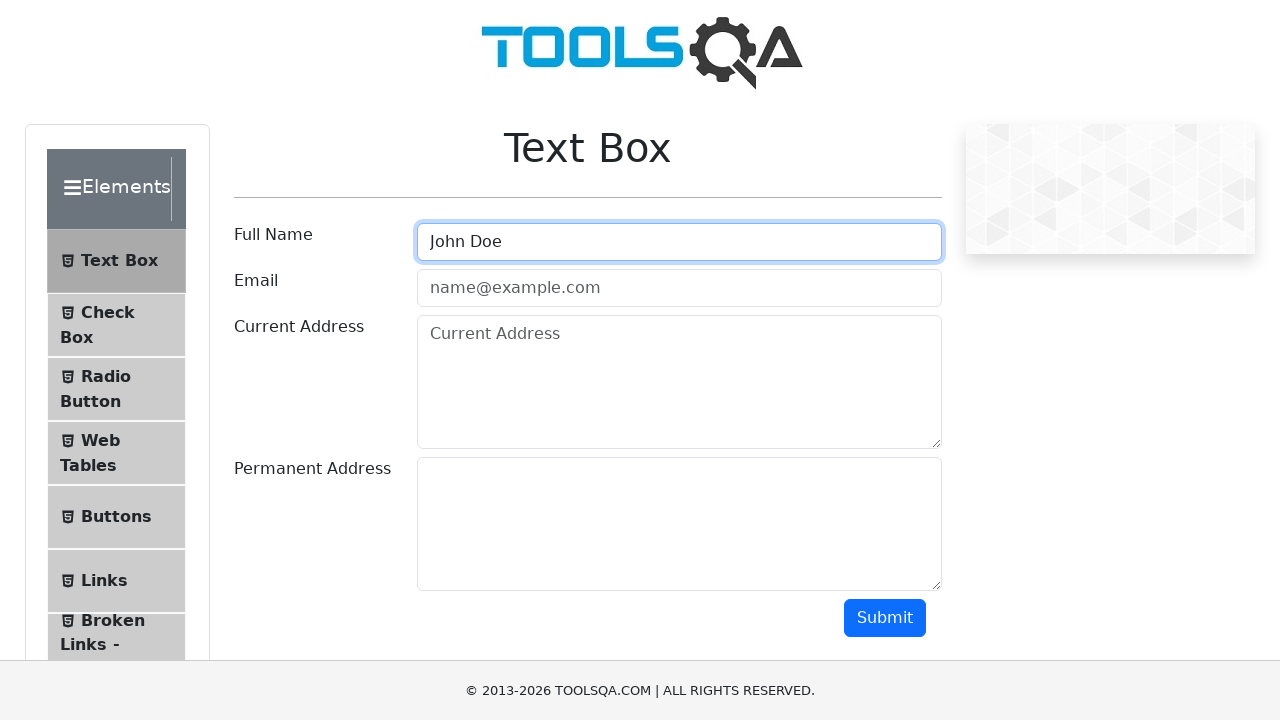

Cleared email field on #userEmail
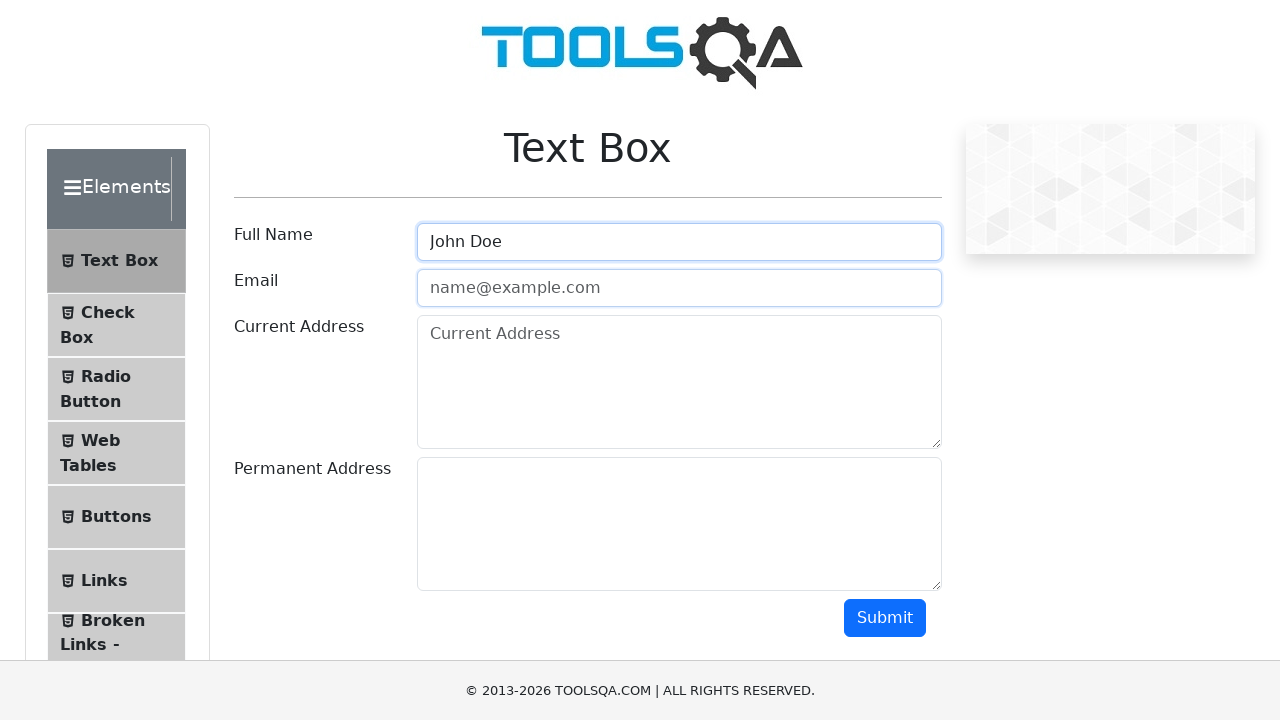

Filled email field with 'johndoe@example.com' on #userEmail
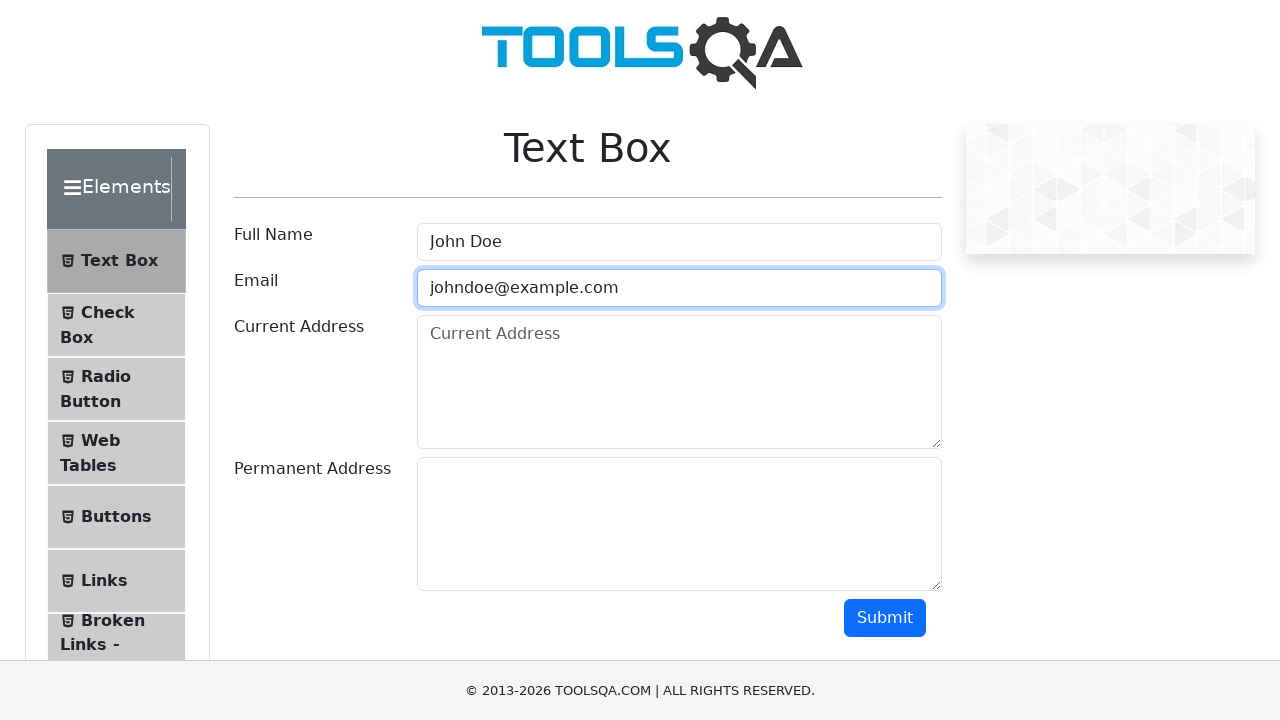

Verified email field contains 'johndoe@example.com'
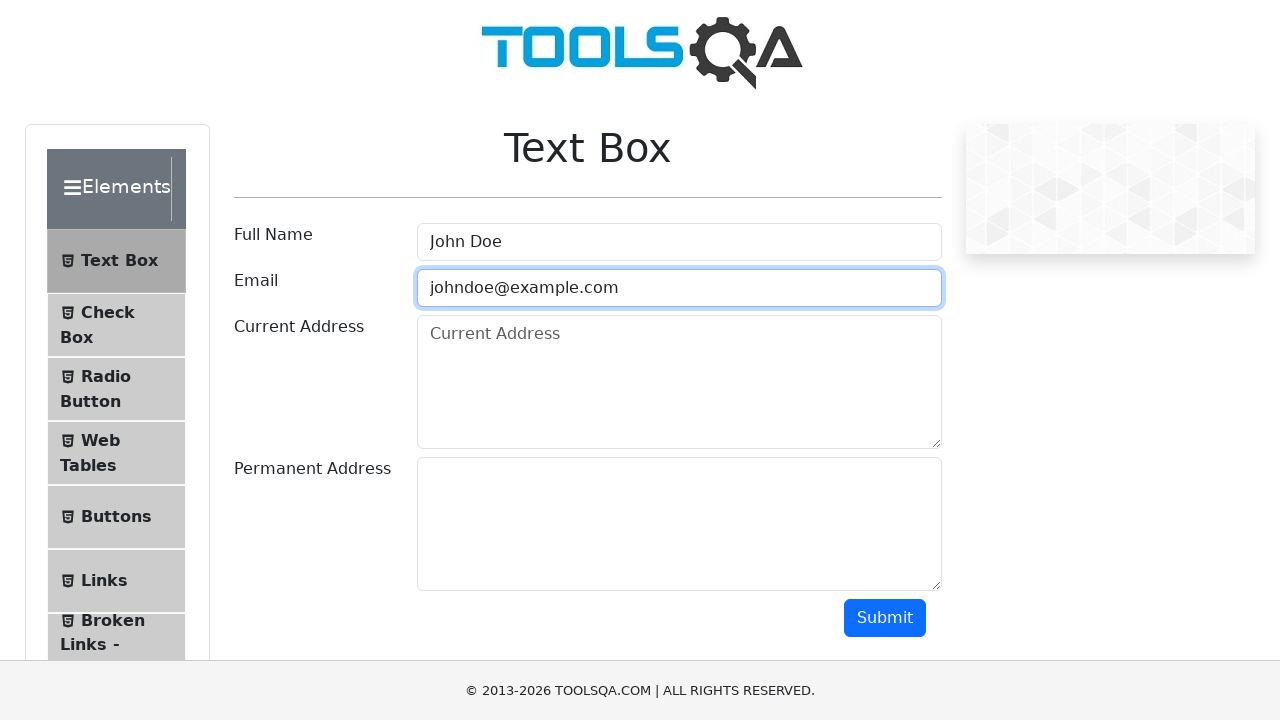

Cleared current address field on #currentAddress
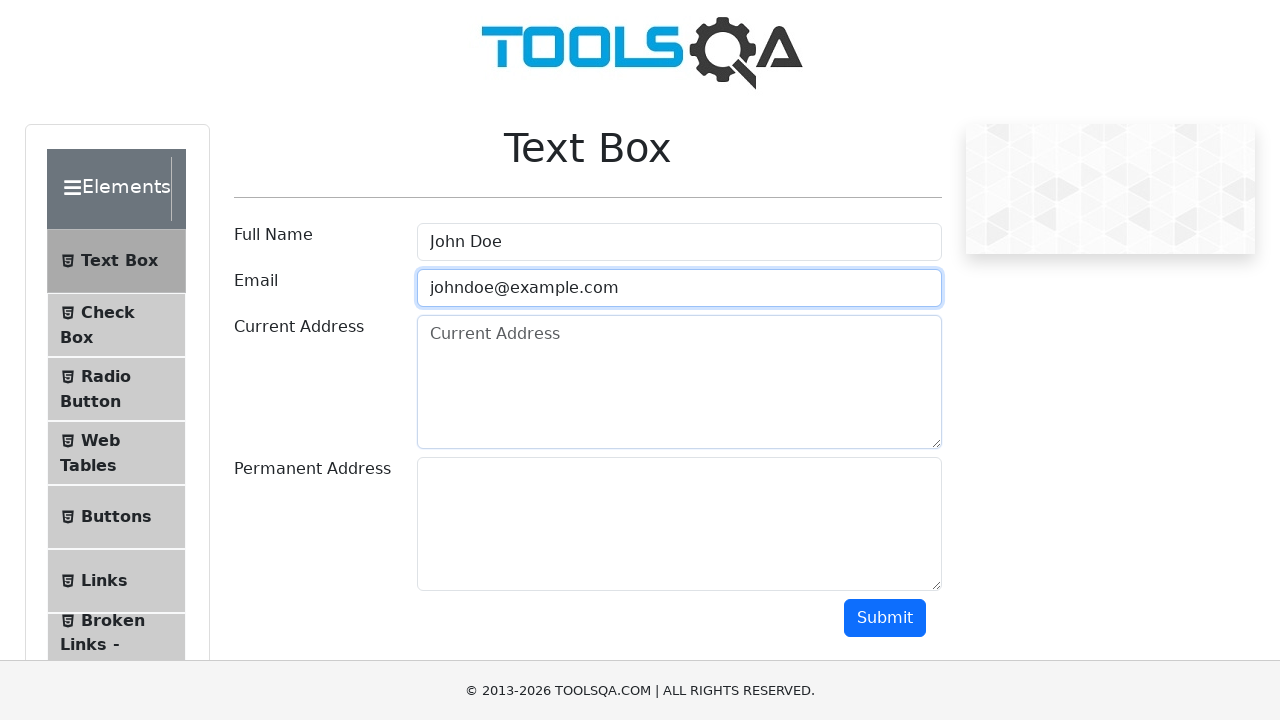

Filled current address field with '123 Main Street' on #currentAddress
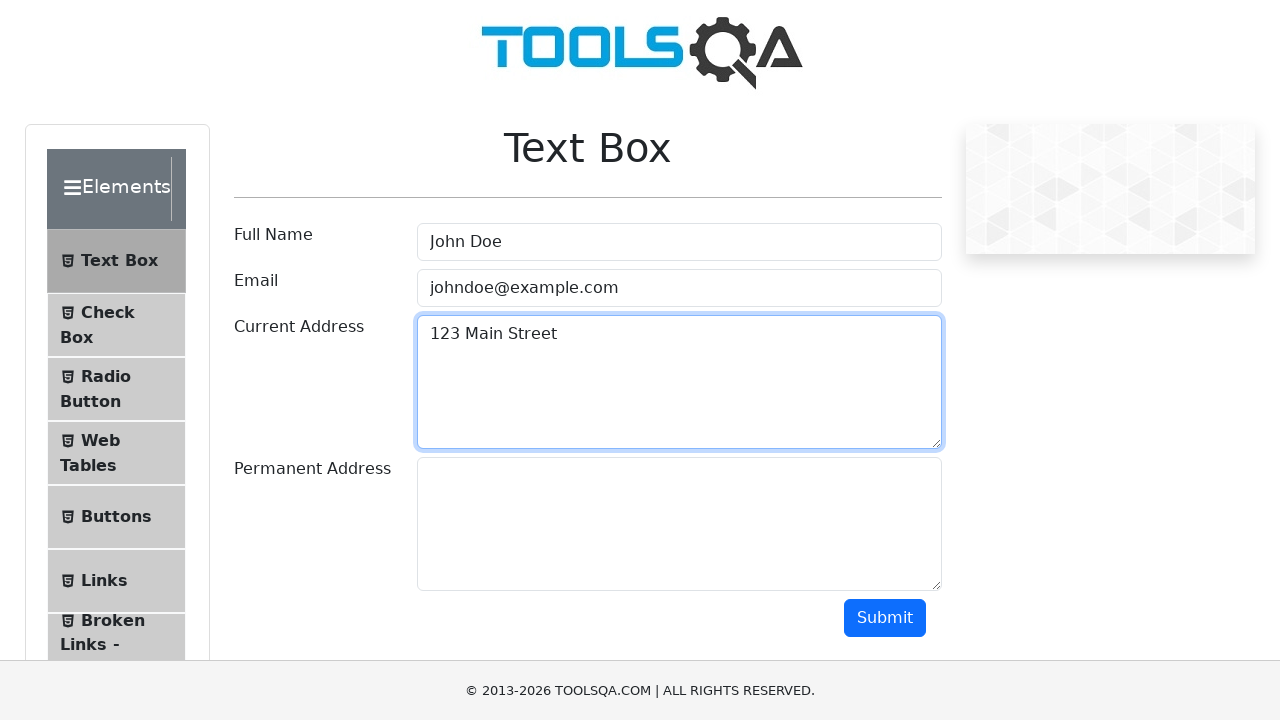

Verified current address field contains '123 Main Street'
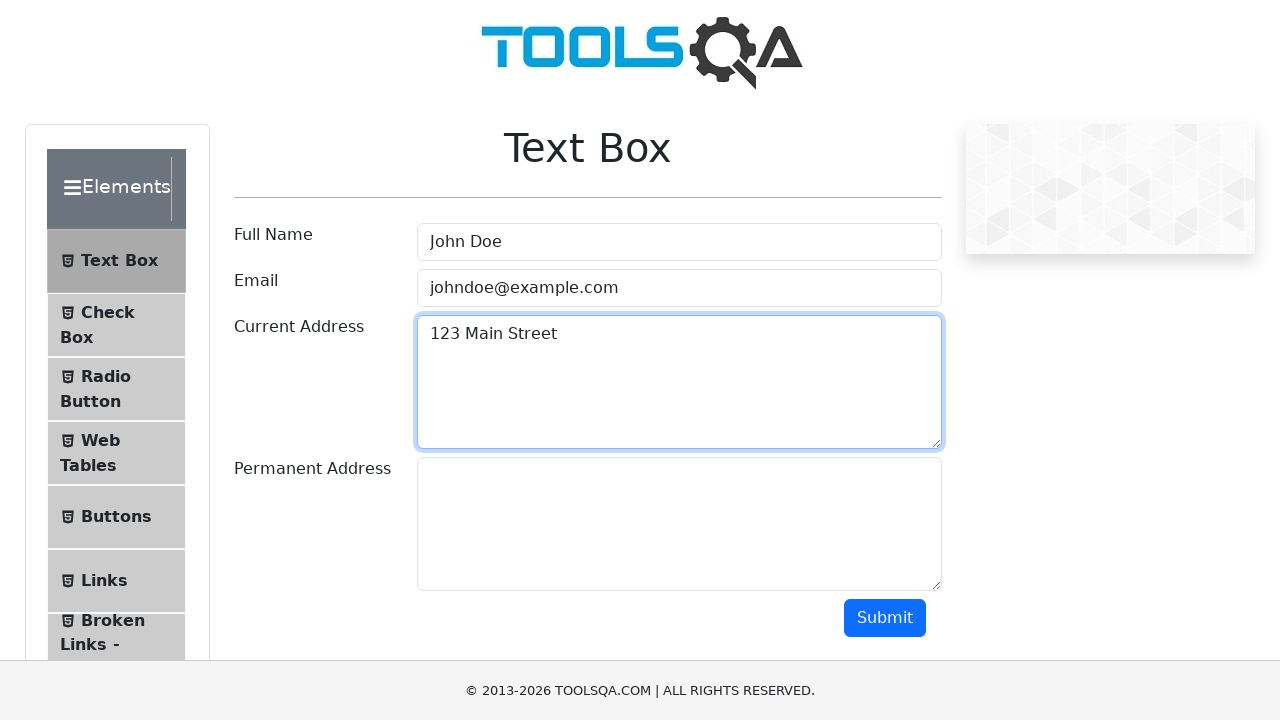

Cleared permanent address field on #permanentAddress
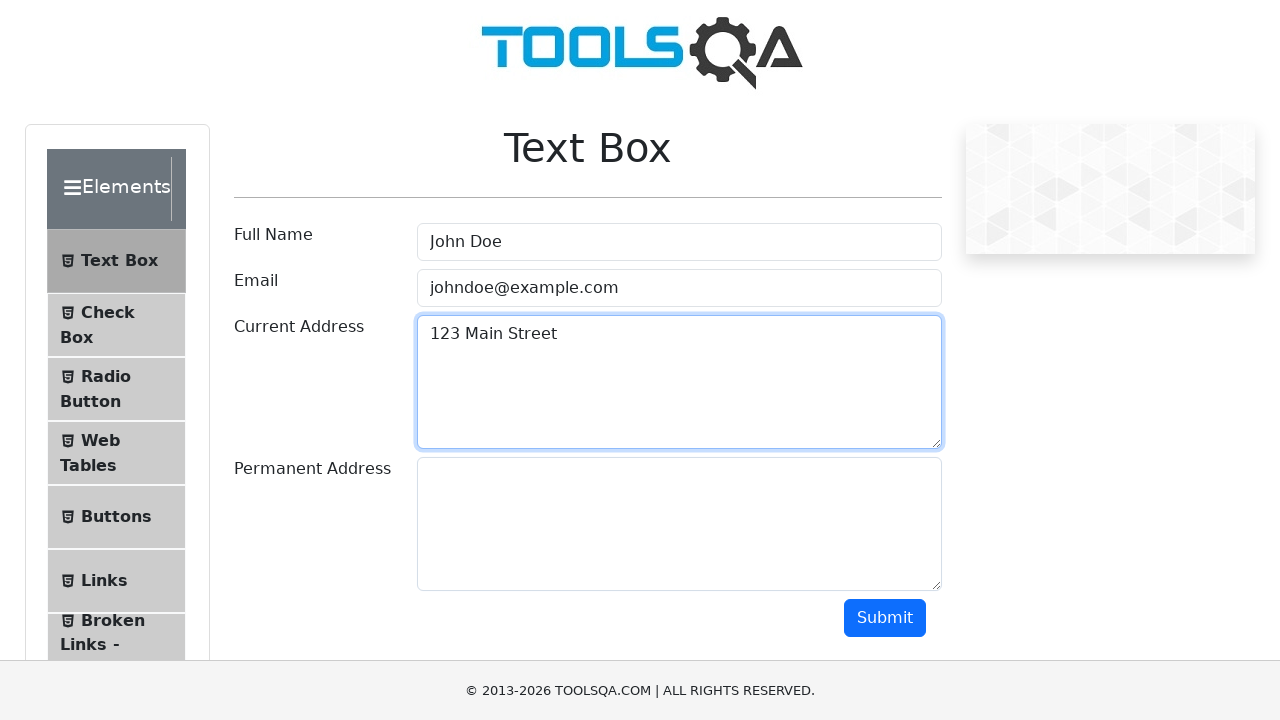

Filled permanent address field with '456 Elm Street' on #permanentAddress
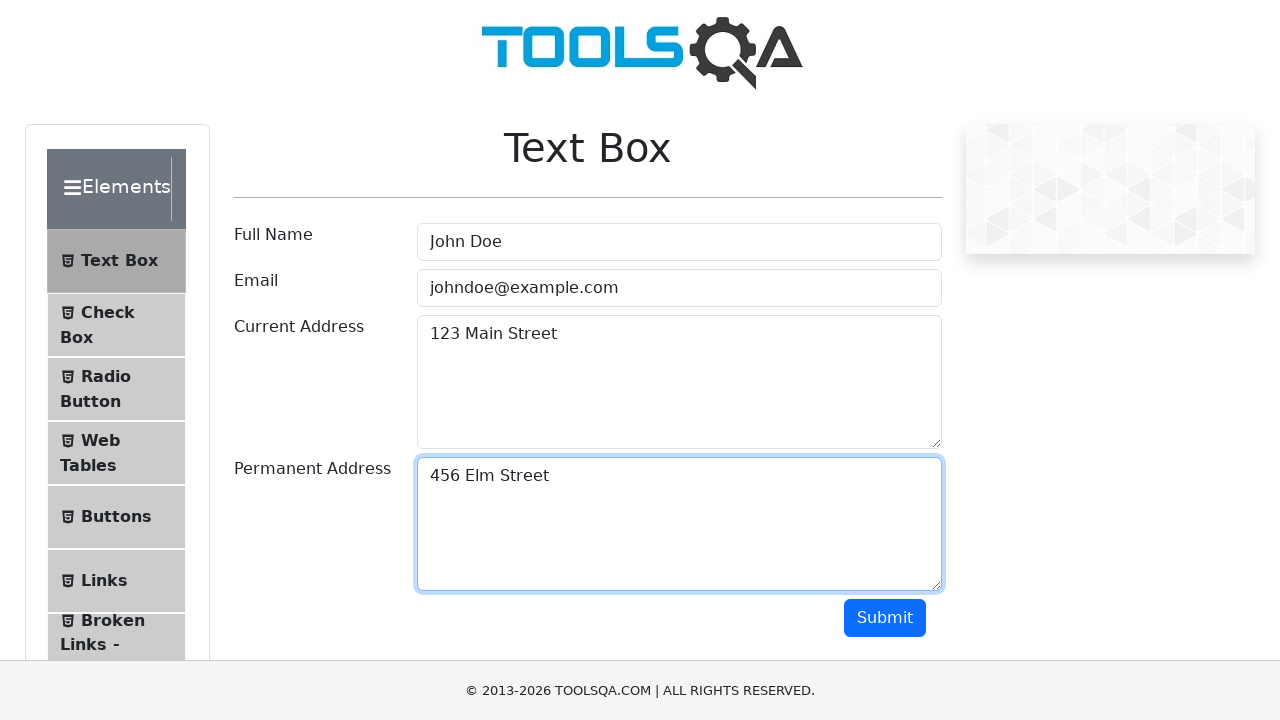

Verified permanent address field contains '456 Elm Street'
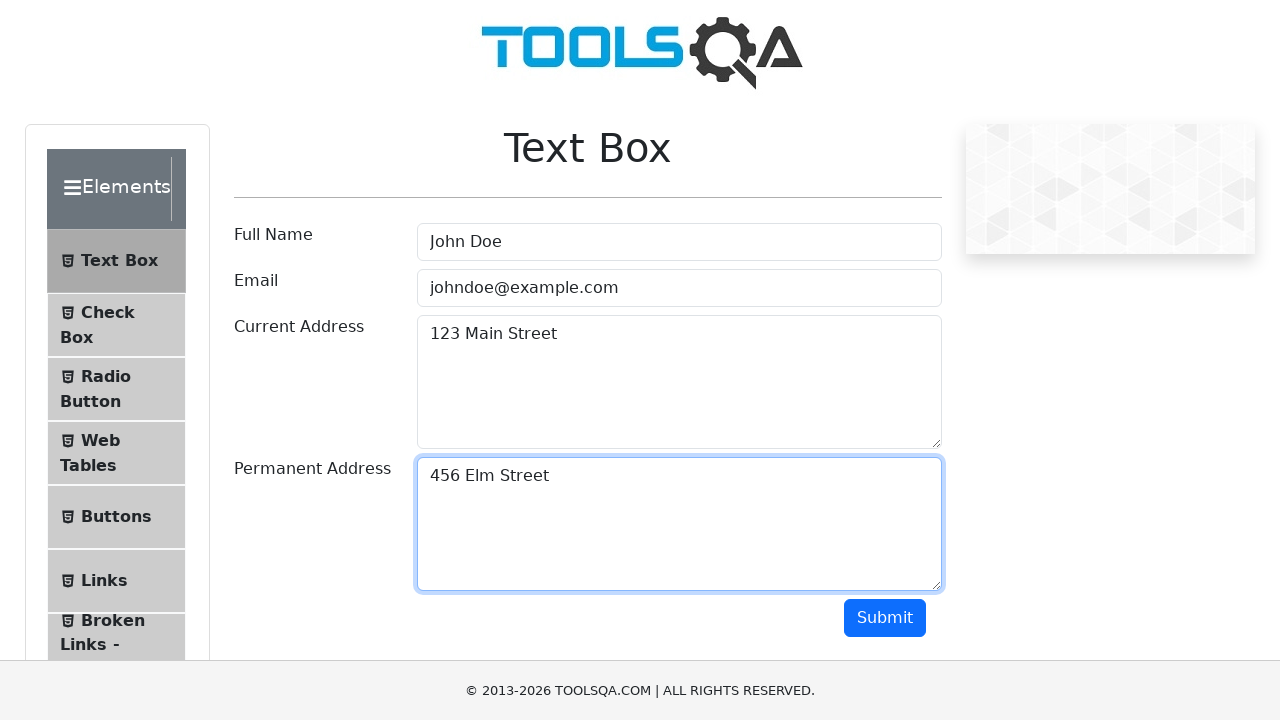

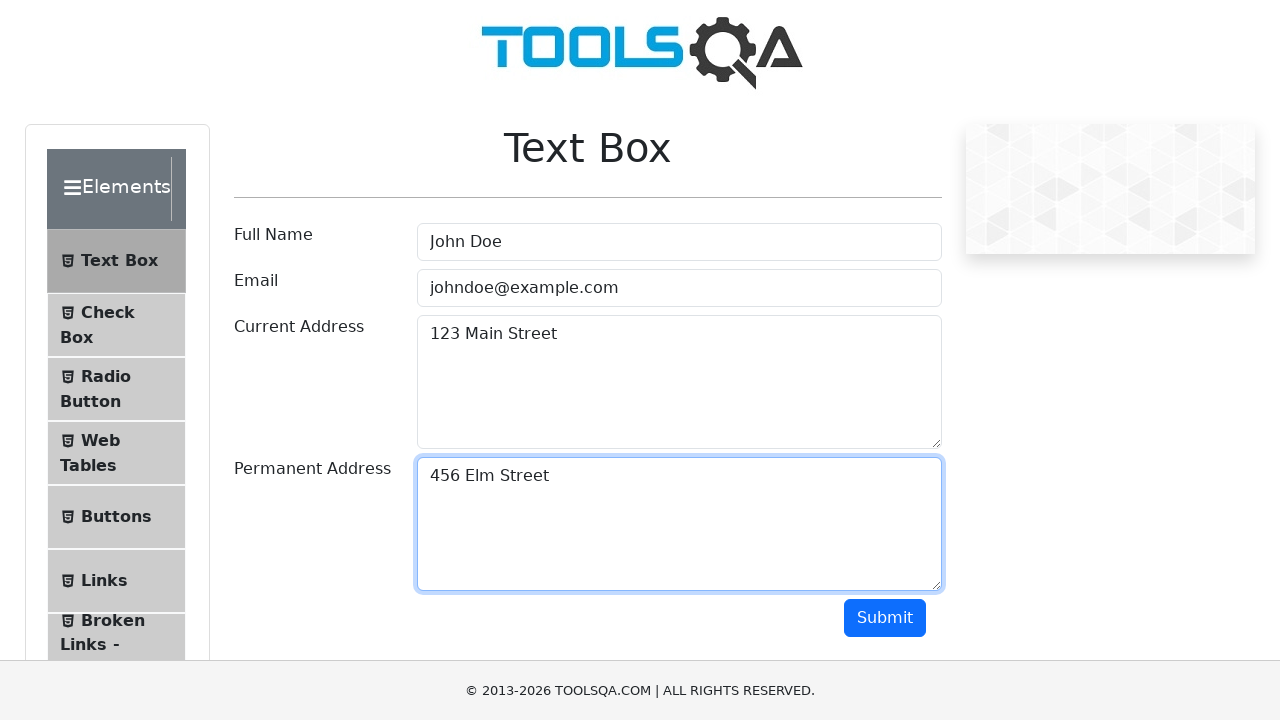